Tests that submitting the registration form without selecting a country displays the required field error message.

Starting URL: https://practice.qabrains.com/registration

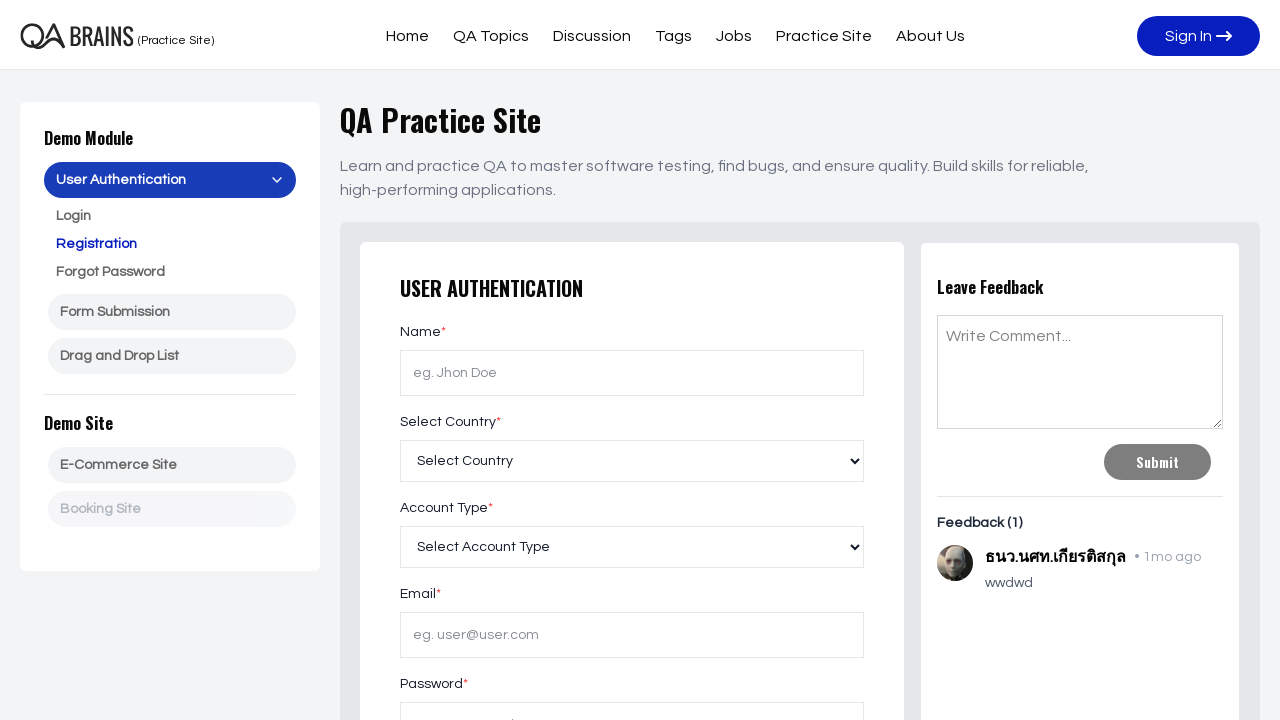

Waited for registration form to load
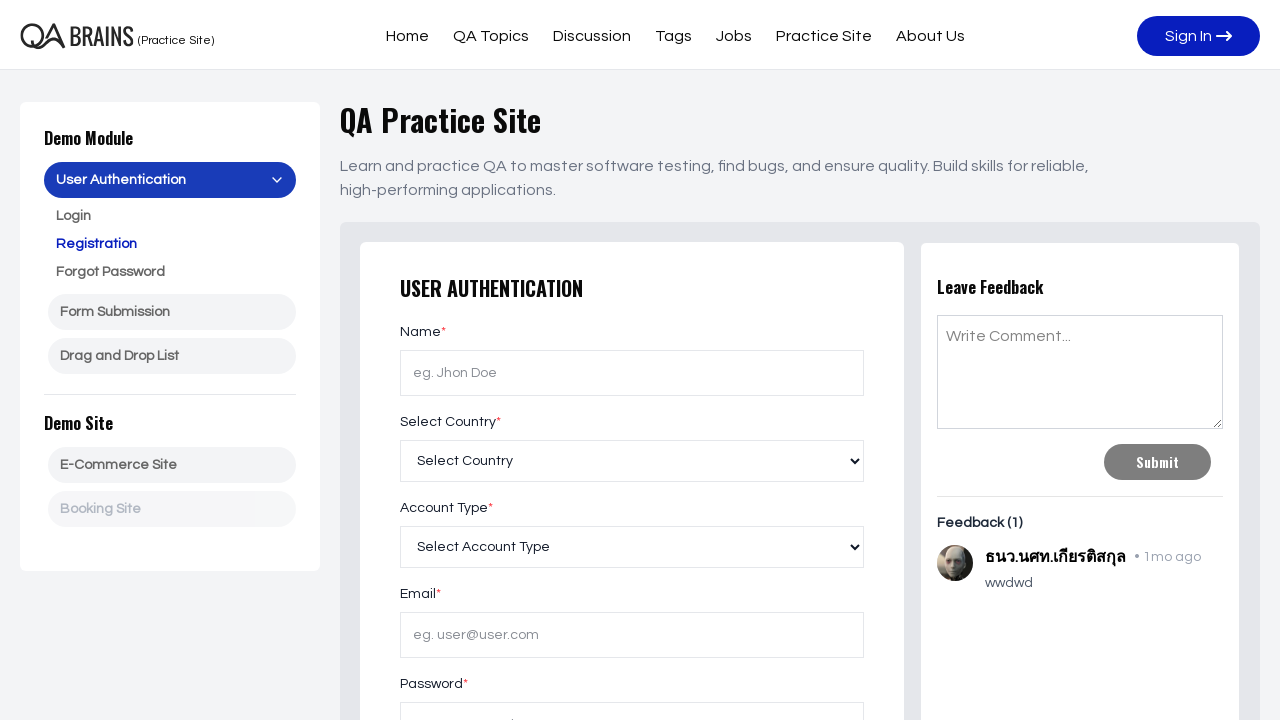

Clicked submit button without selecting a country at (632, 360) on xpath=//button[@type='submit']
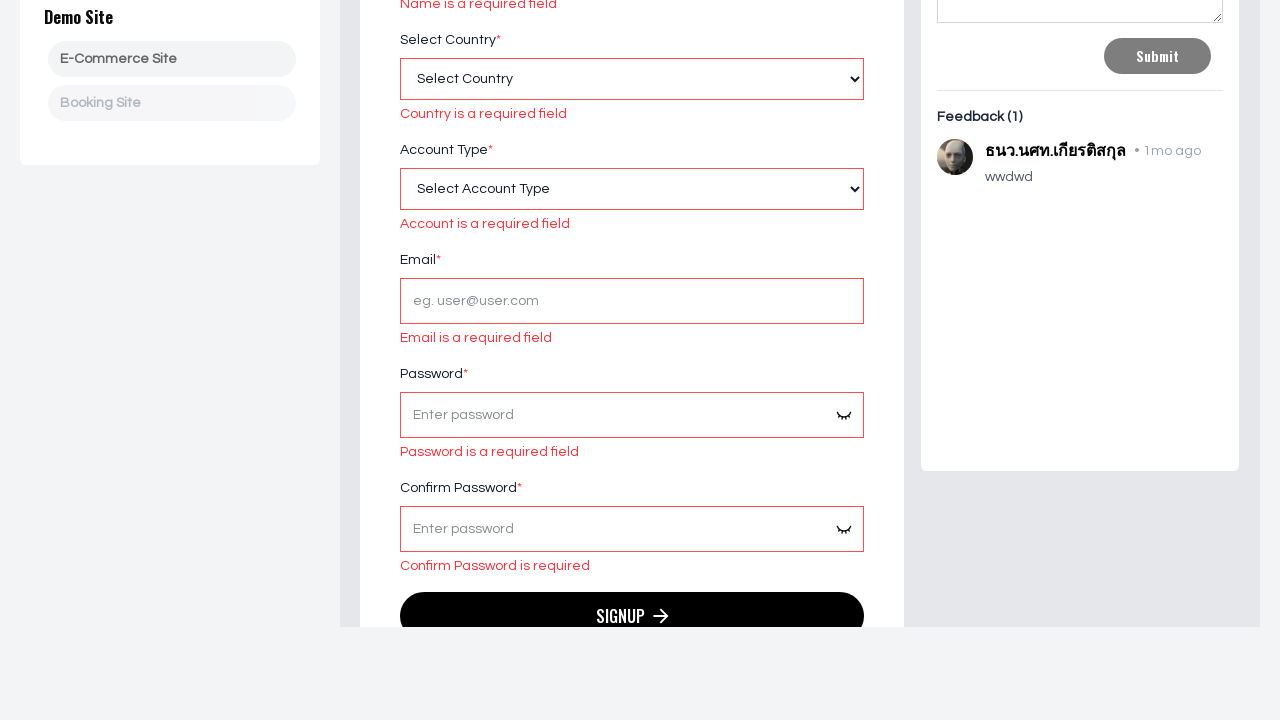

Located country required field error message
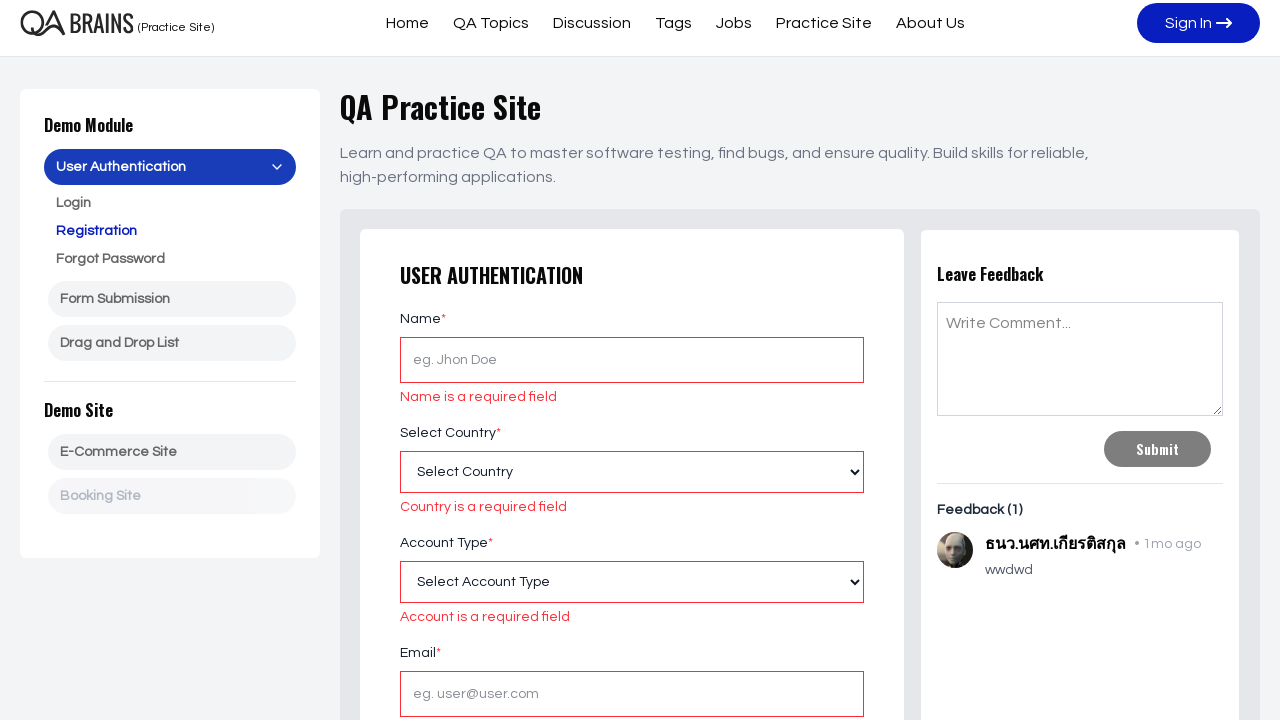

Verified error message displays 'Country is a required field'
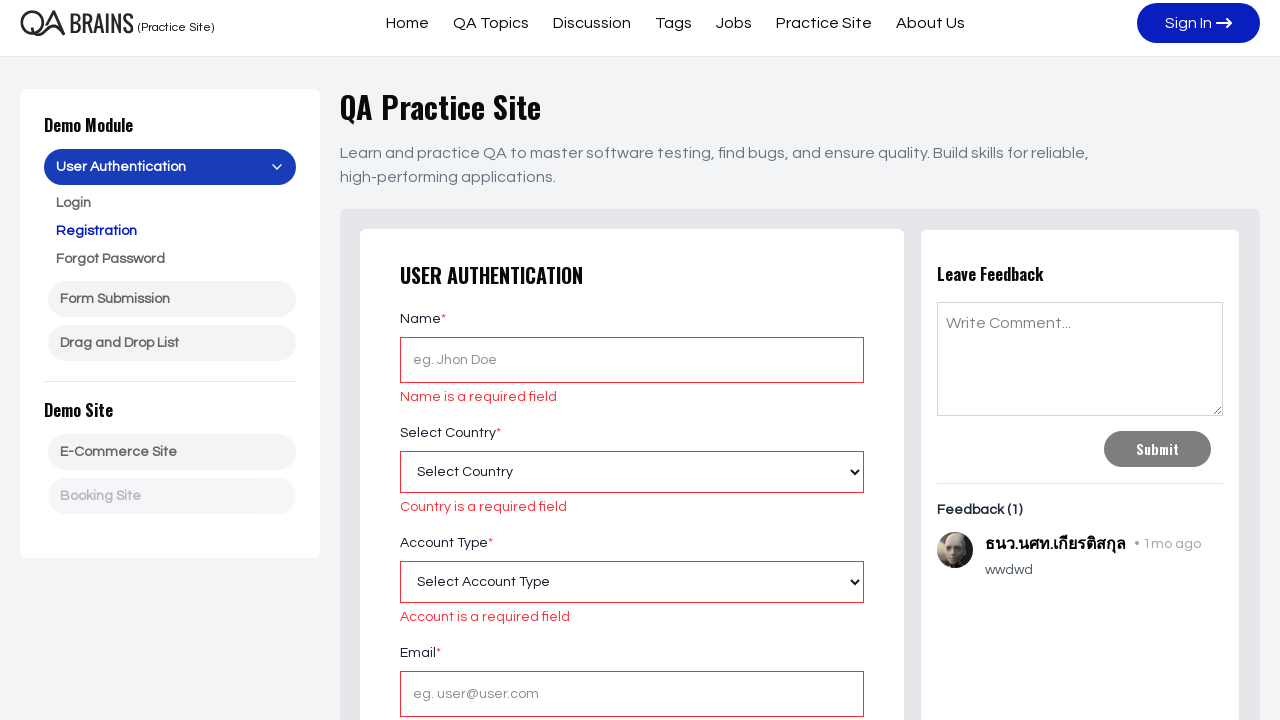

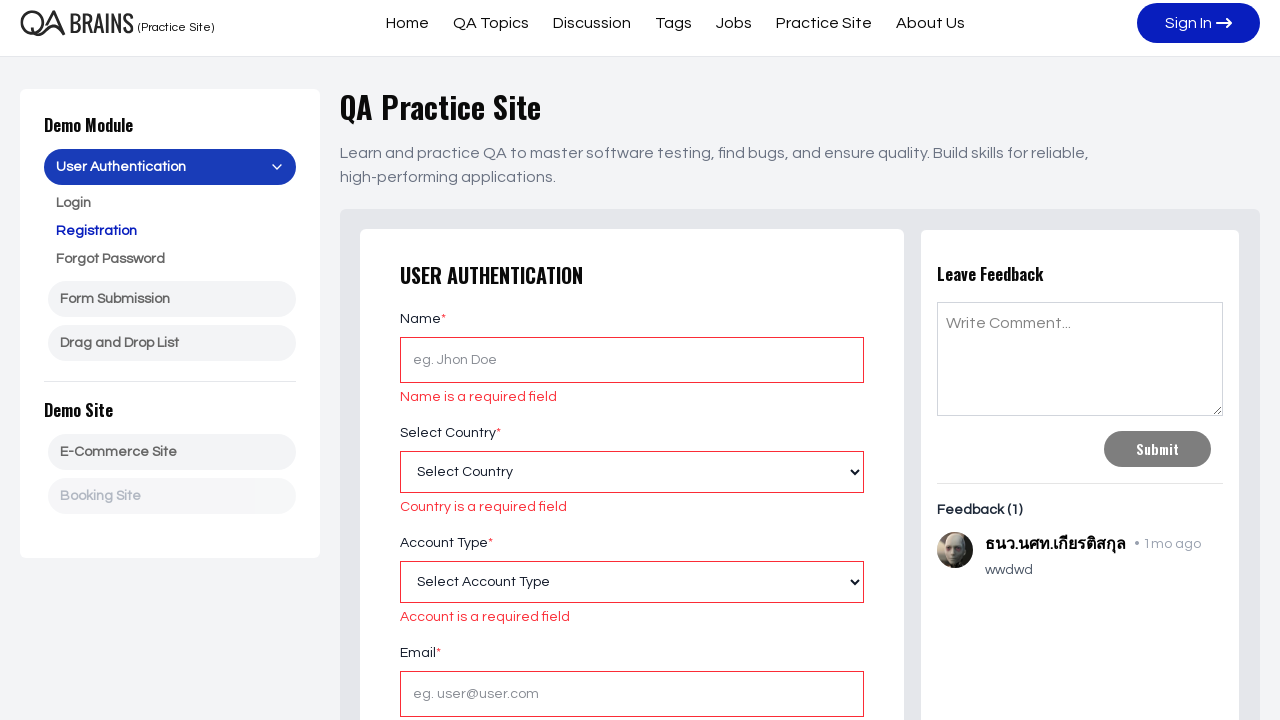